Tests search functionality by searching for "summer" and verifying matching tracks are displayed

Starting URL: https://vite-react-alpha-lemon.vercel.app/

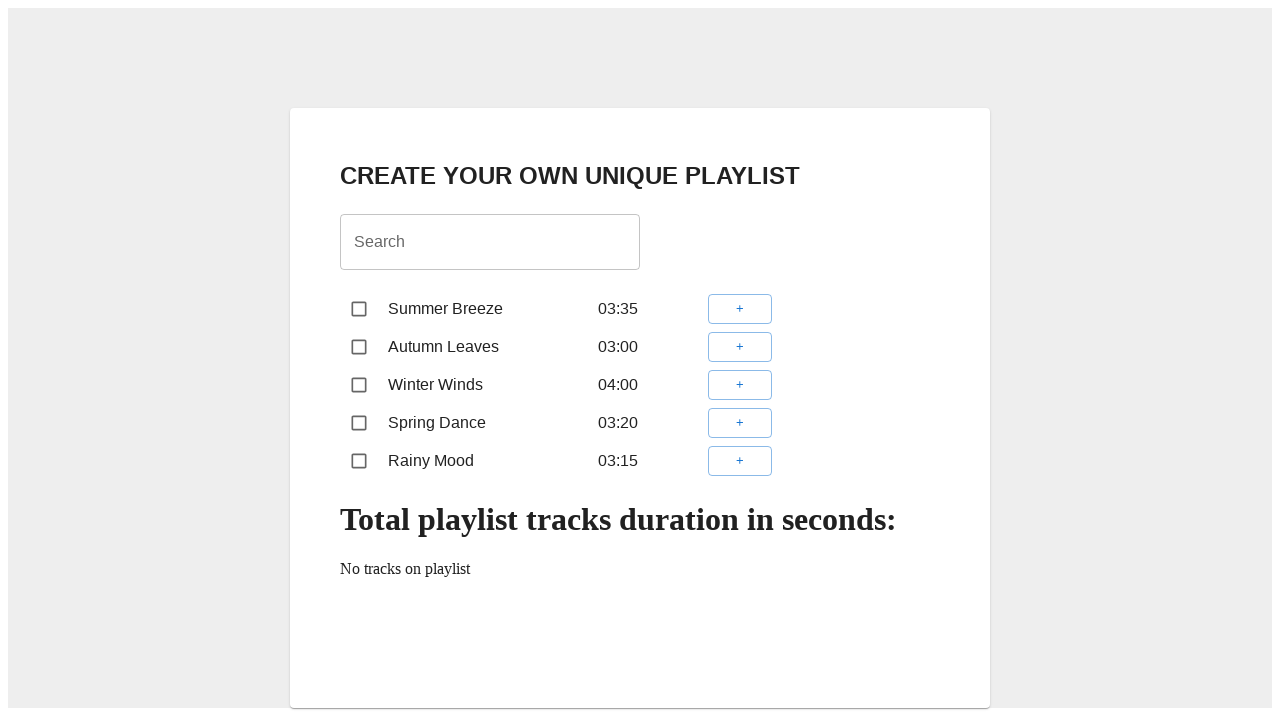

Filled search box with 'summer' on internal:role=textbox[name="Search"i]
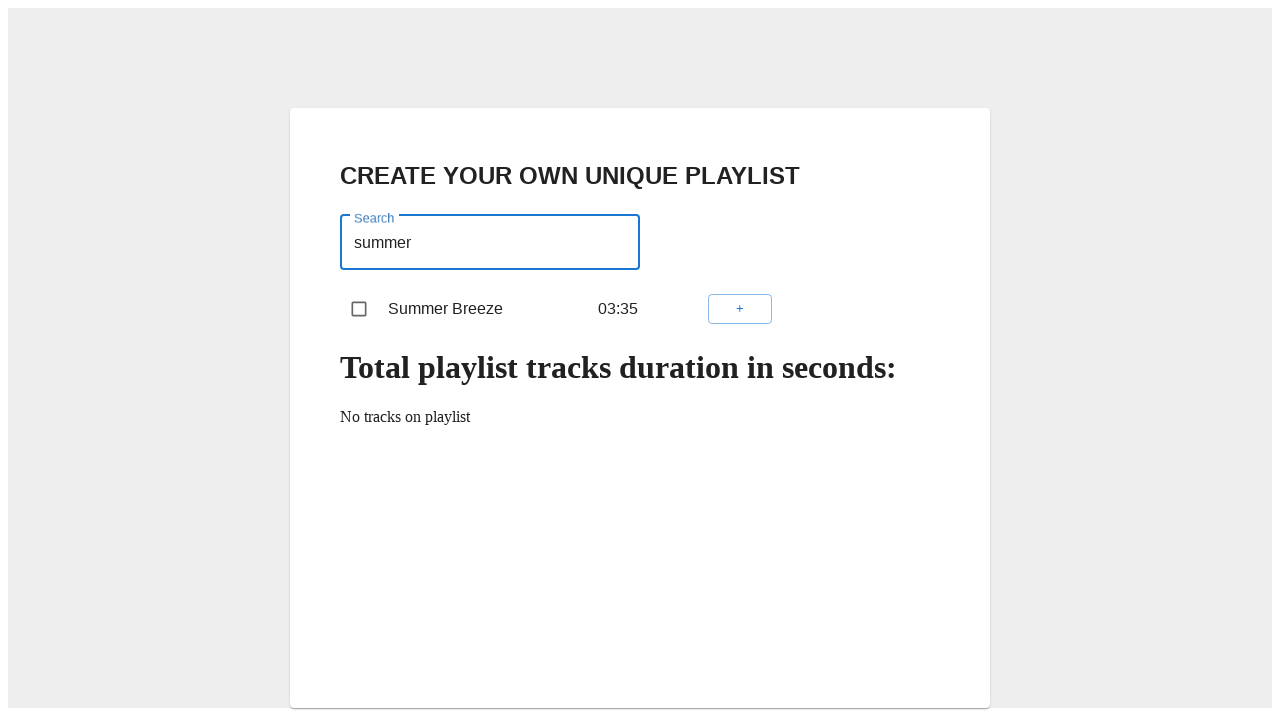

Waited 300ms for search results to update
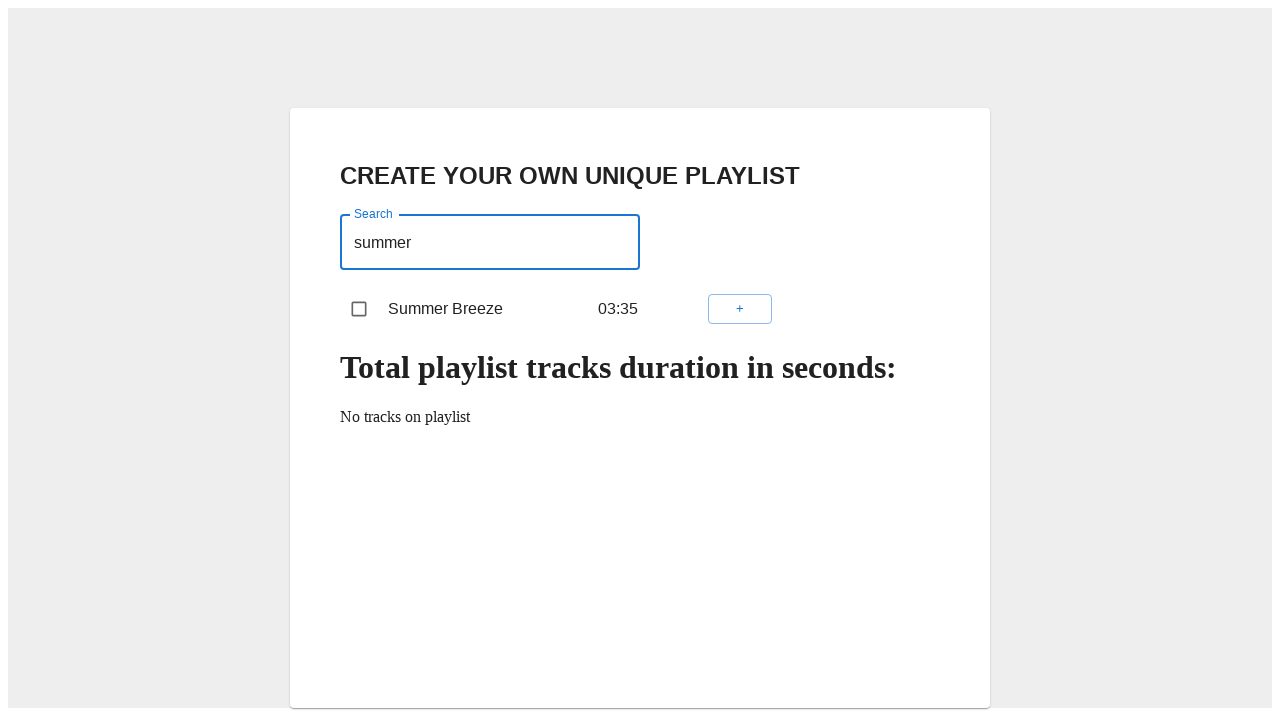

Verified track results are displayed in tracklist
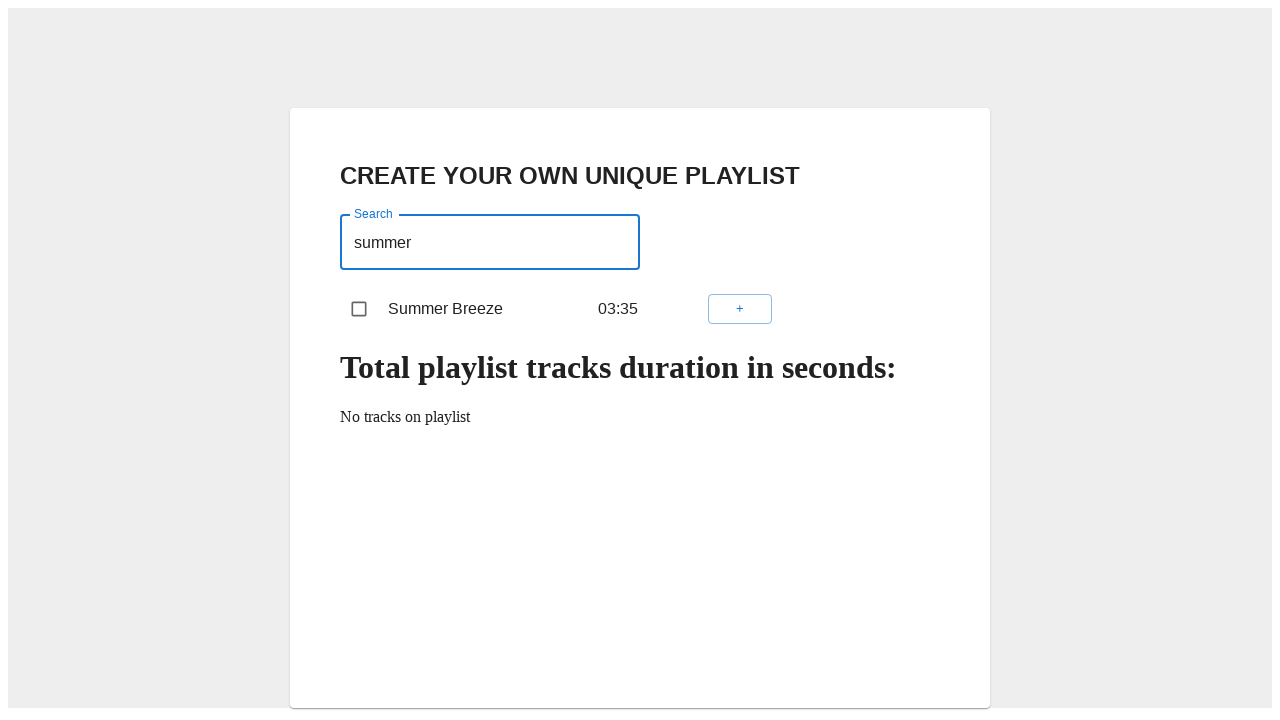

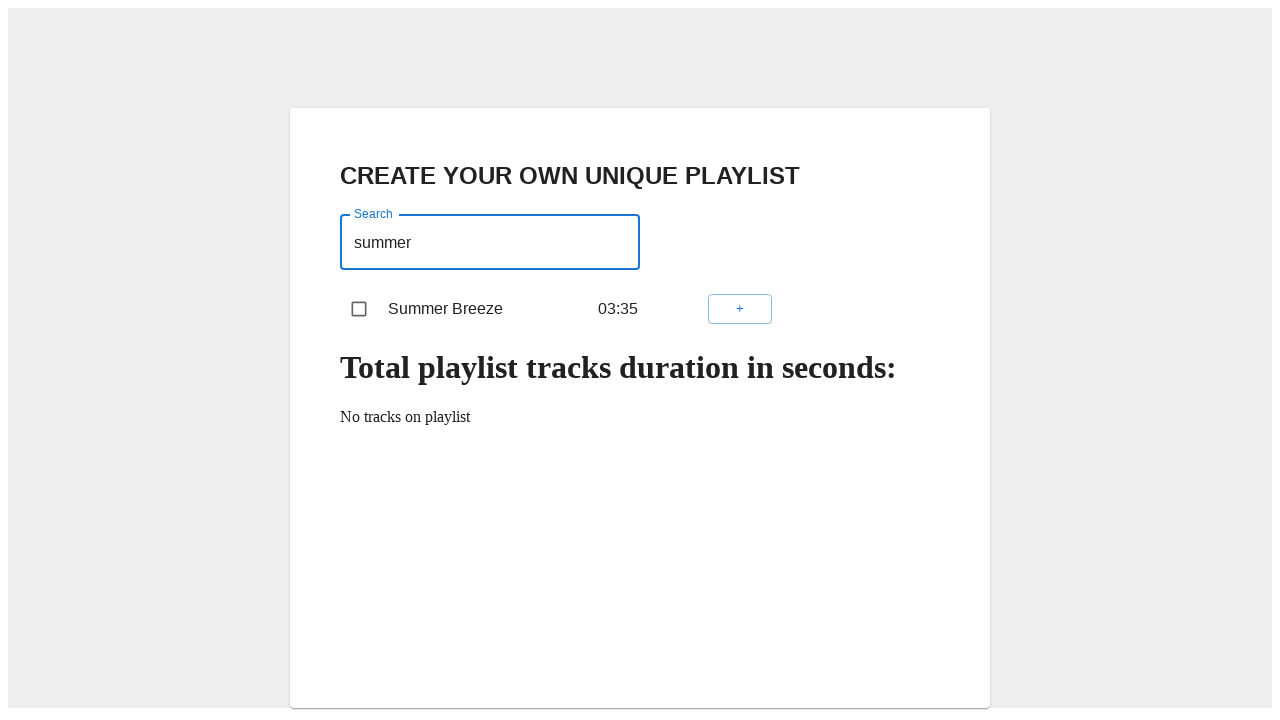